Tests dynamic dropdown functionality on a flight booking practice page by selecting origin city (Bengaluru) and destination city (Chennai) from dropdown menus

Starting URL: https://rahulshettyacademy.com/dropdownsPractise/

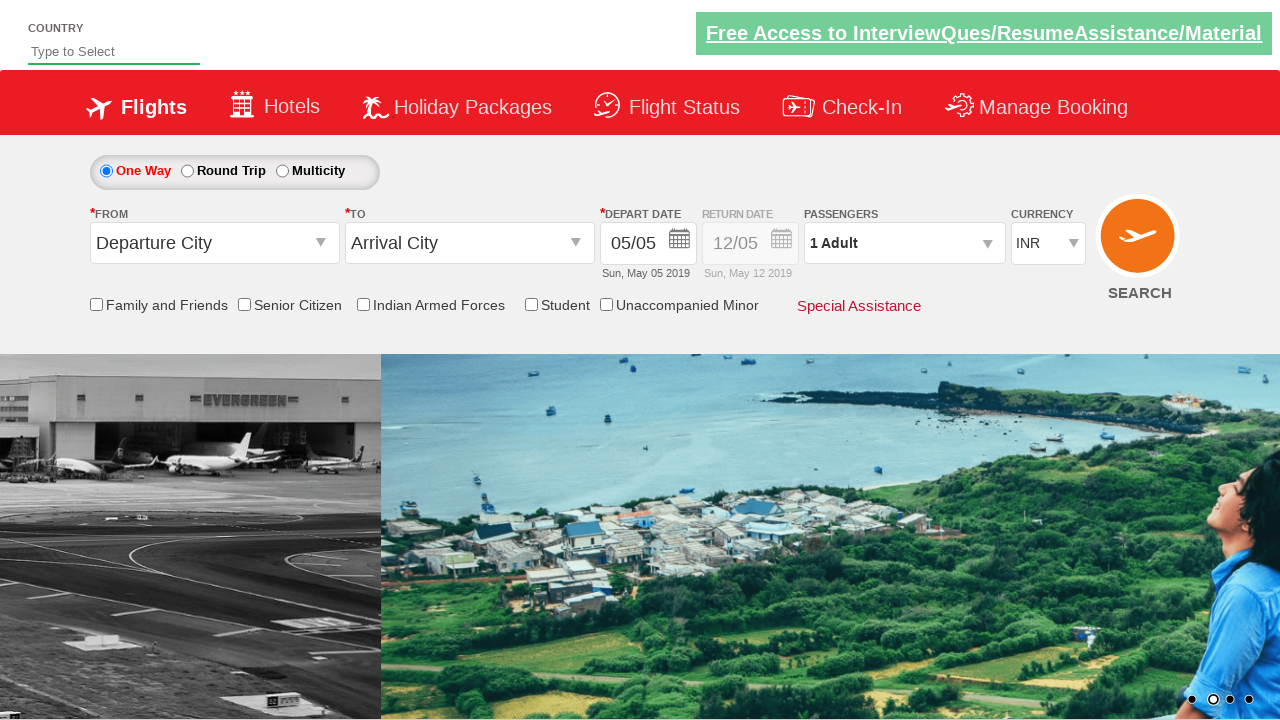

Clicked origin station dropdown to open it at (214, 243) on #ctl00_mainContent_ddl_originStation1_CTXT
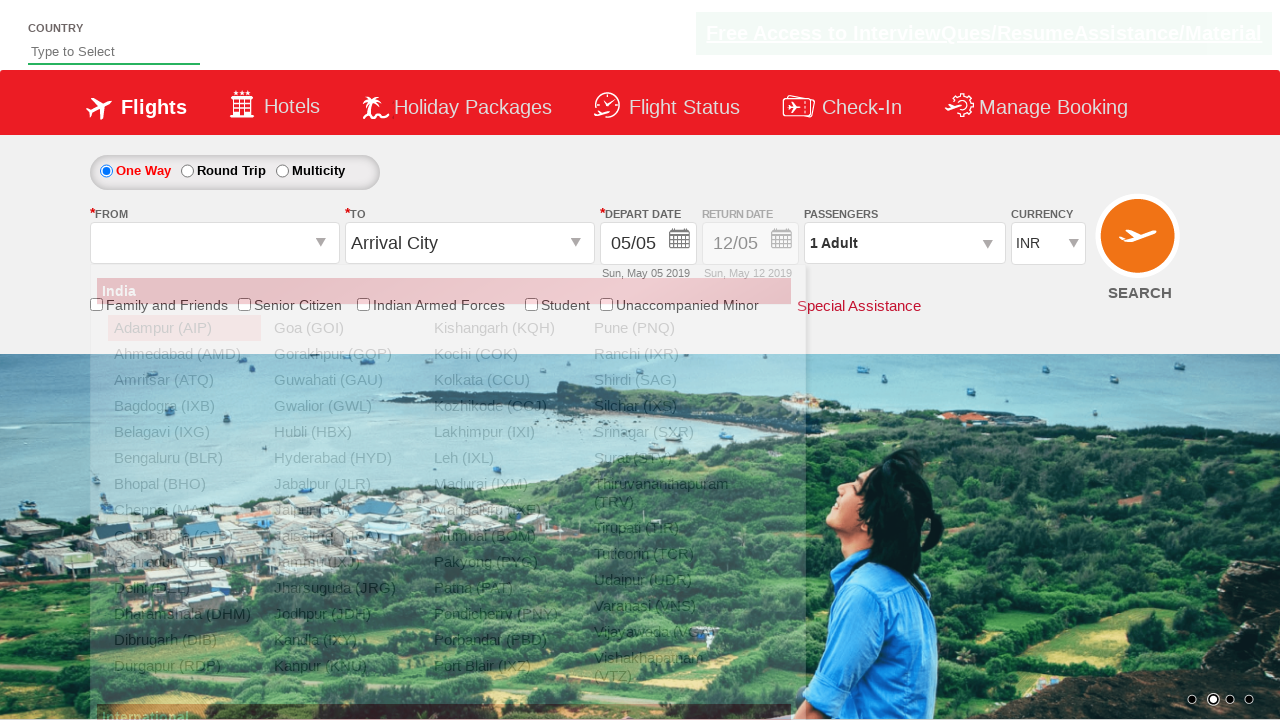

Selected Bengaluru (BLR) as origin city from dropdown at (184, 458) on xpath=//a[@value='BLR']
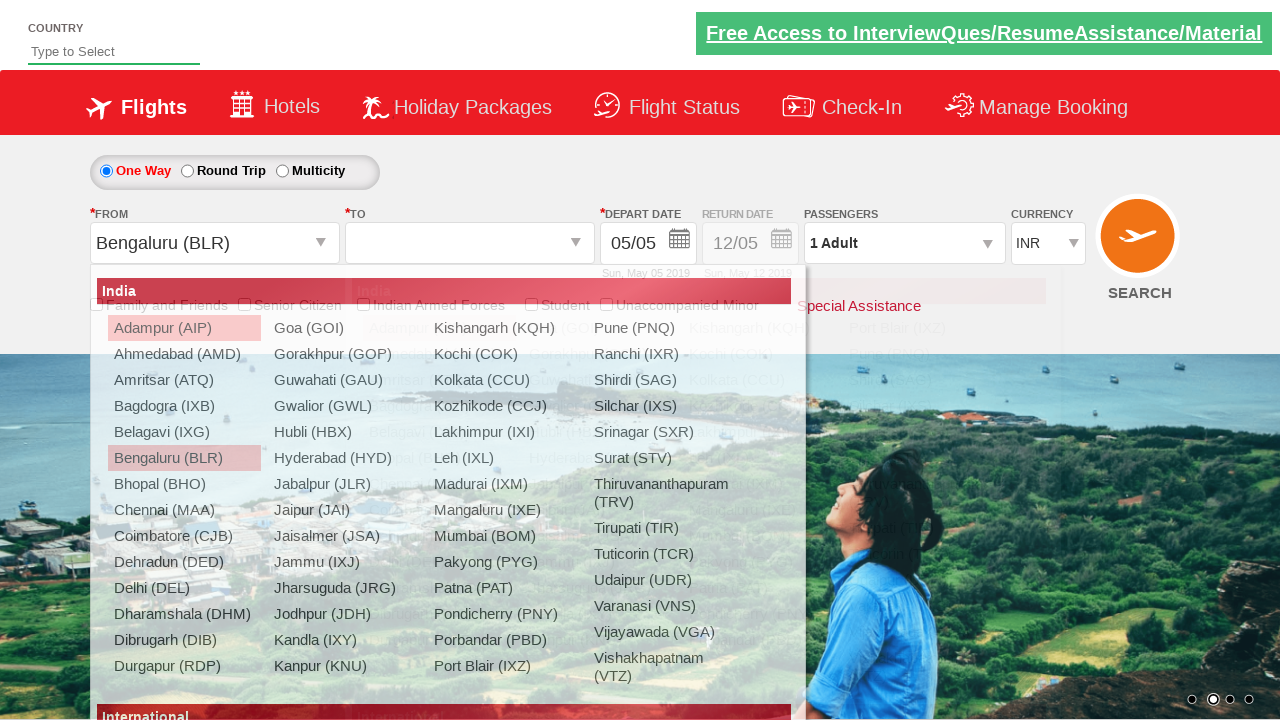

Waited for dropdown animation to complete
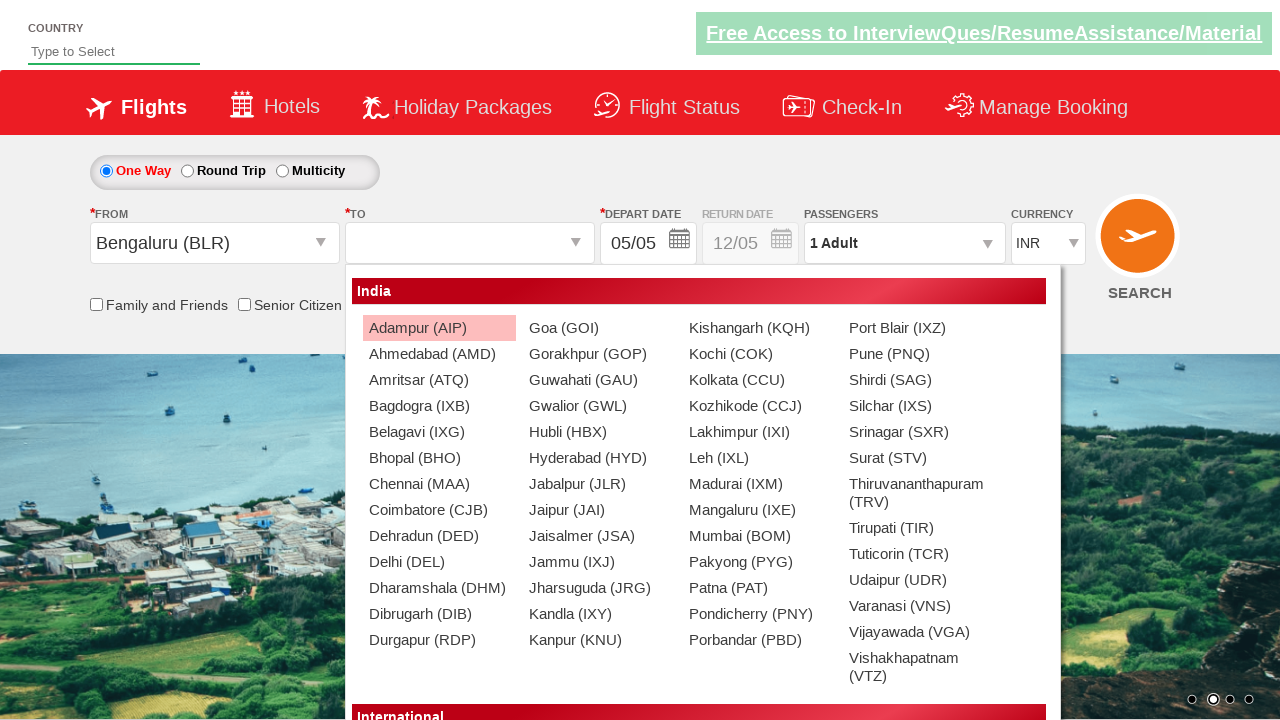

Selected Chennai (MAA) as destination city from dropdown at (439, 484) on xpath=//div[@id='glsctl00_mainContent_ddl_destinationStation1_CTNR'] //a[@value=
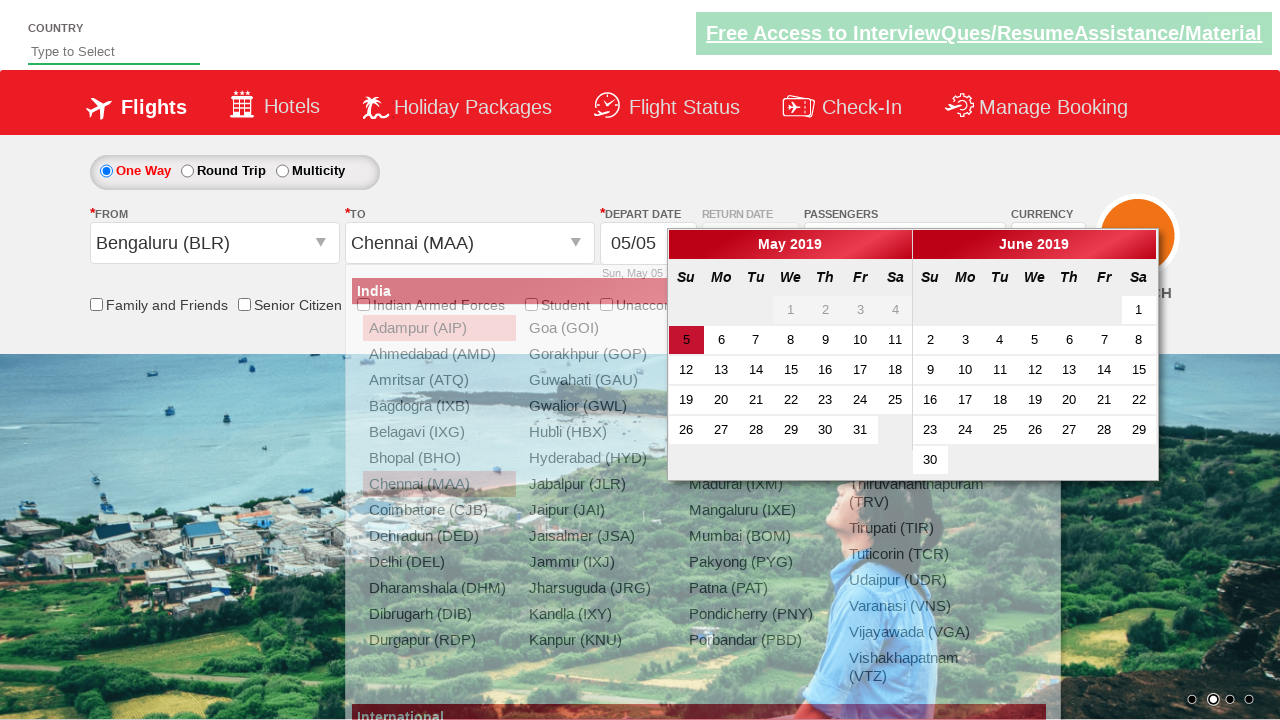

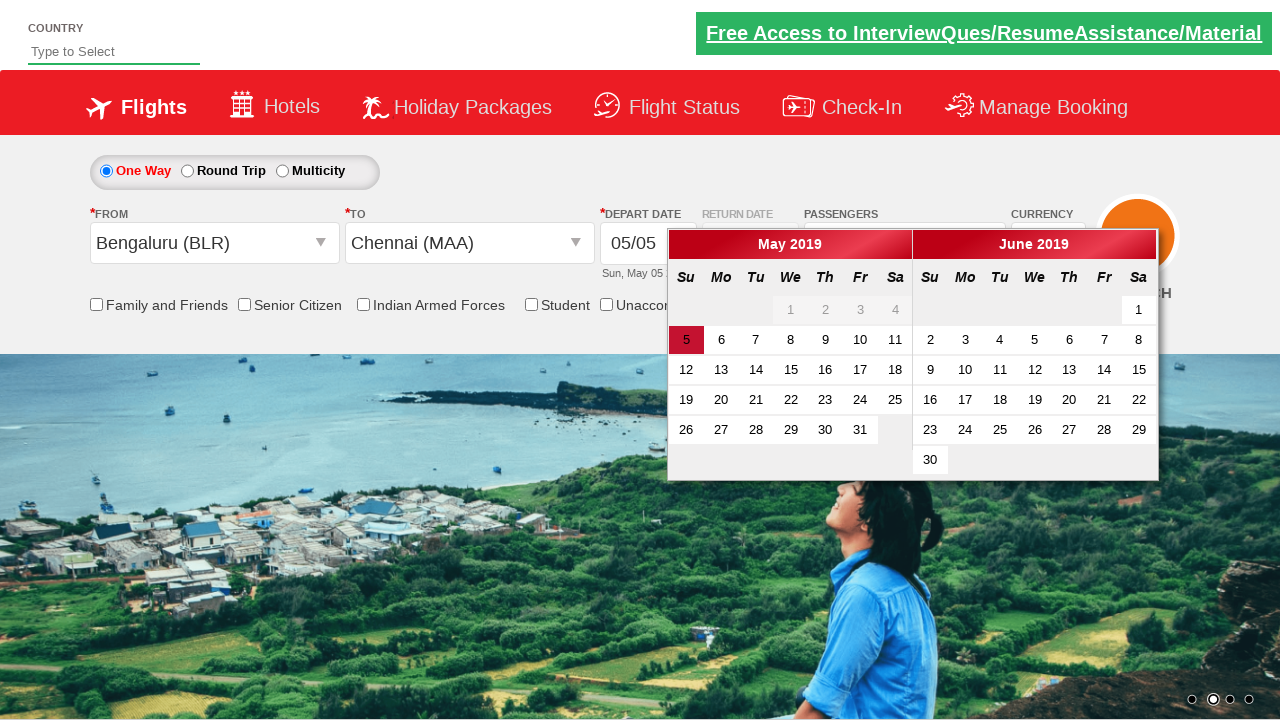